Tests a normal input textbox by filling it with text and verifying the displayed value updates accordingly

Starting URL: https://test-with-me-app.vercel.app/learning/web-elements/elements/input

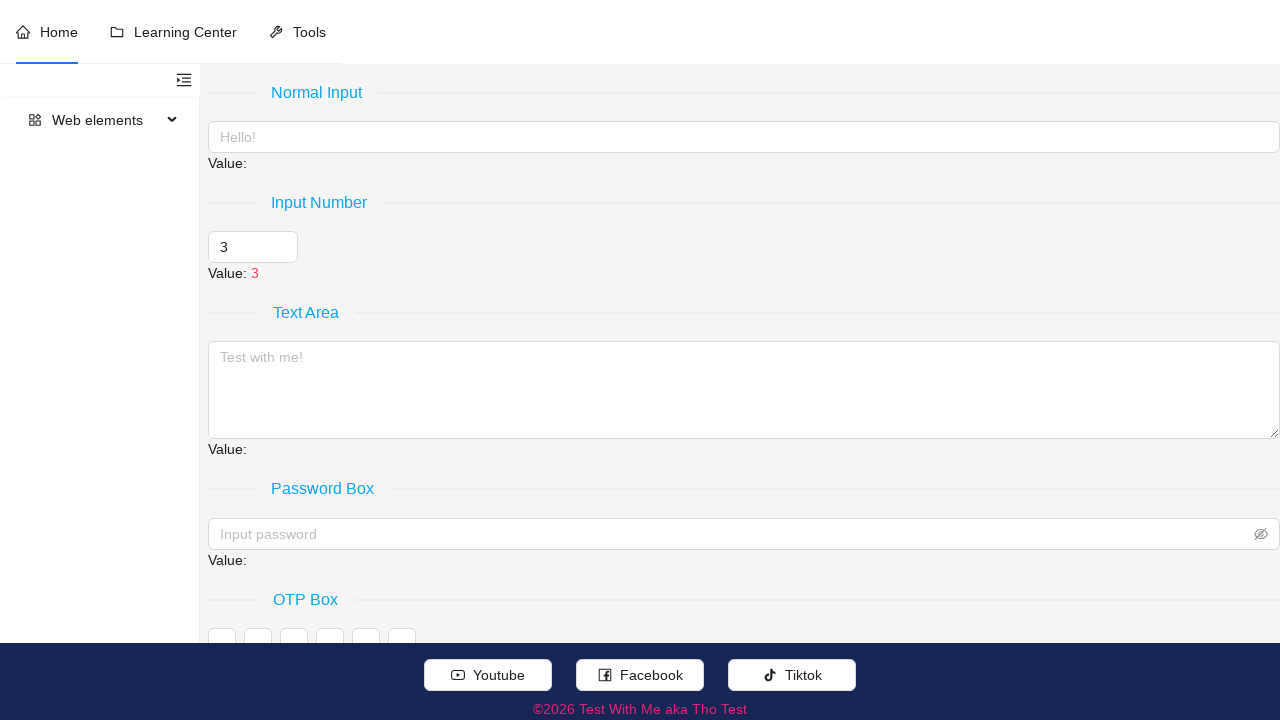

Filled normal input textbox with value '3' on xpath=//*[@placeholder='Hello!']
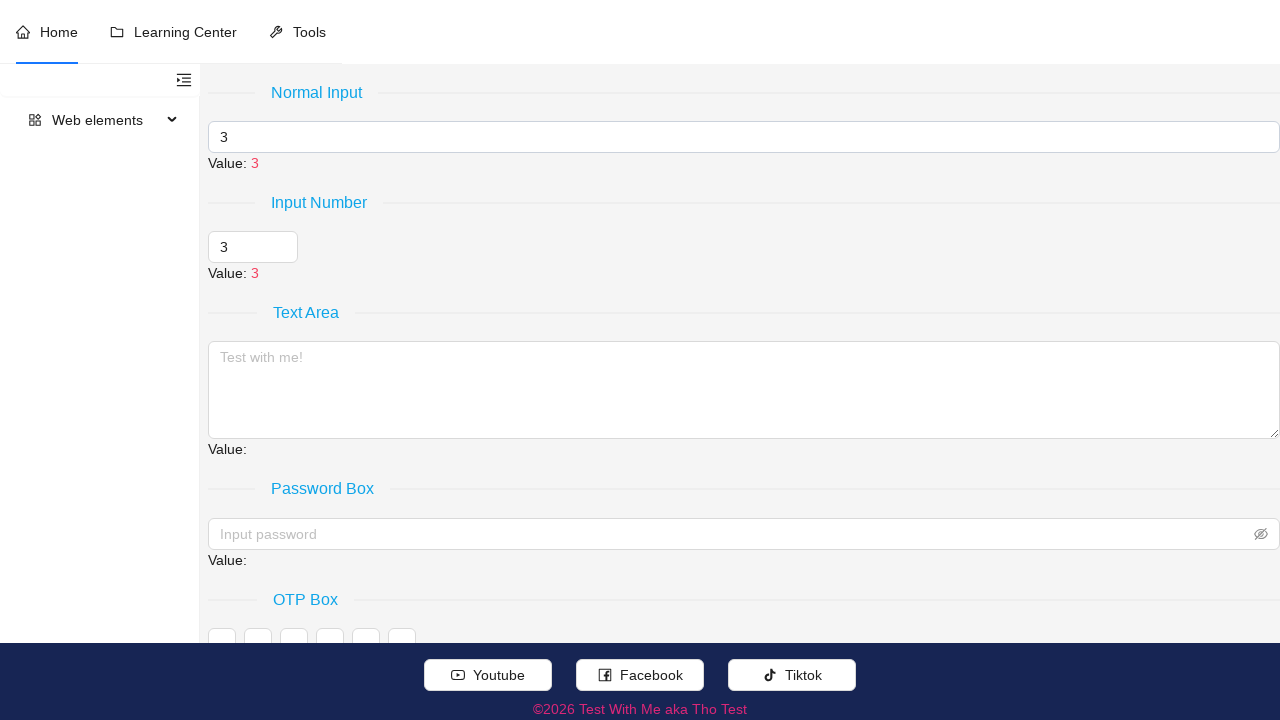

Verified that the displayed value updated to '3'
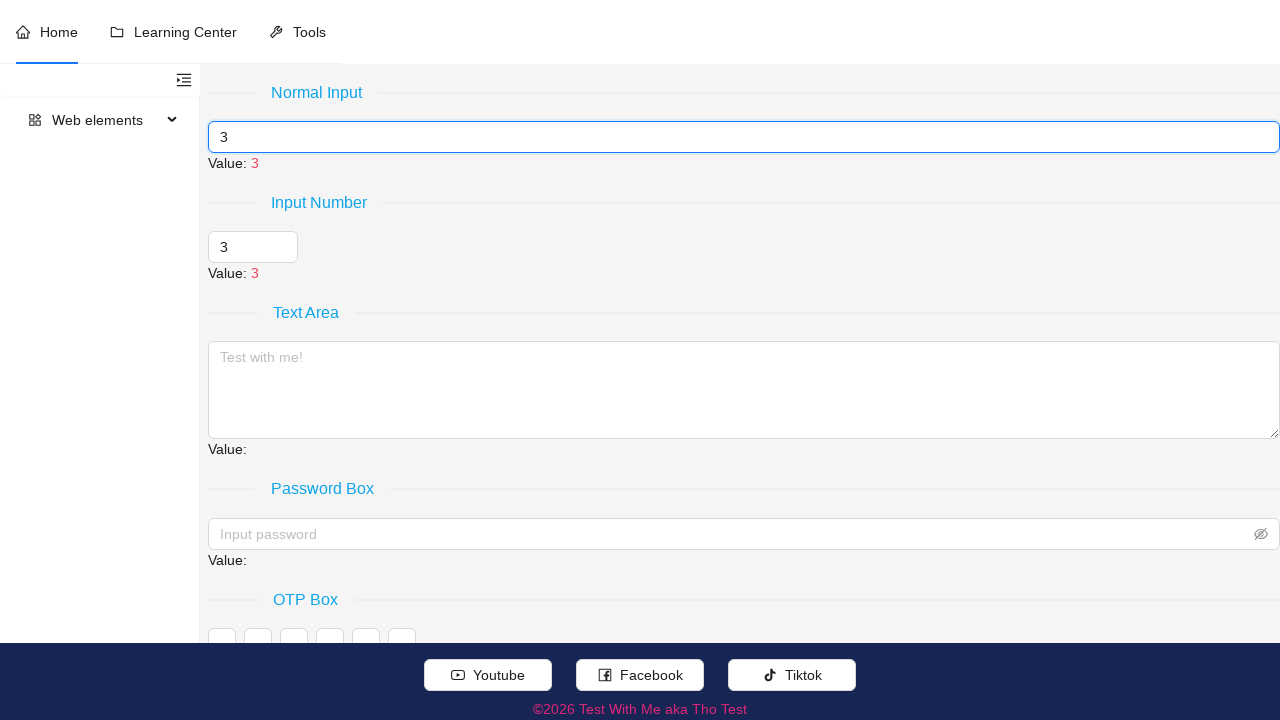

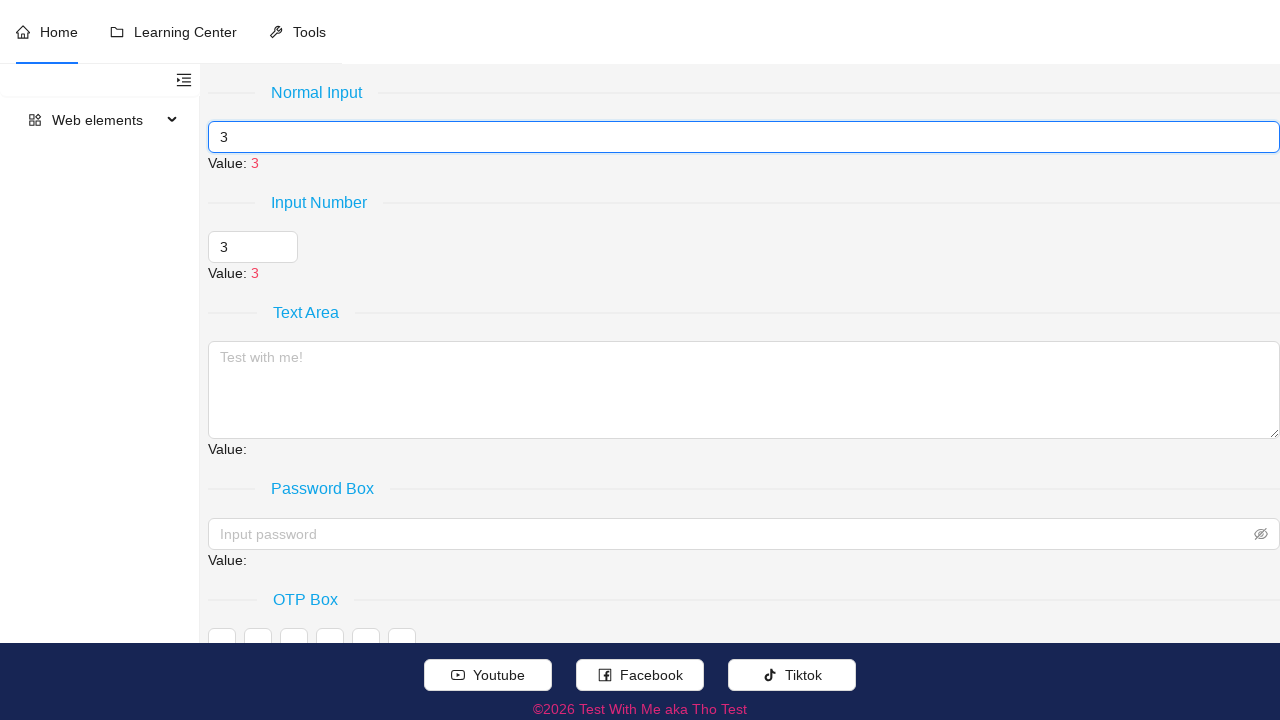